Tests popup window handling by clicking a link that opens a popup, switching to the new window, and closing it.

Starting URL: https://omayo.blogspot.com/

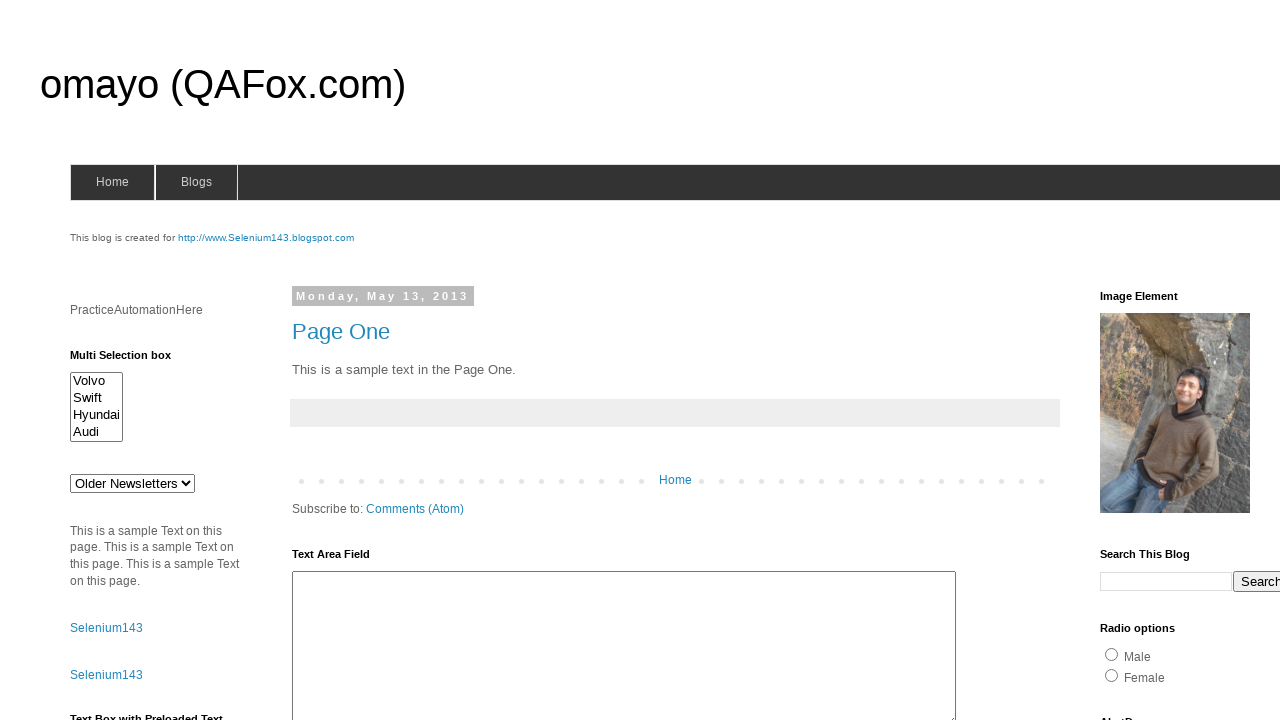

Clicked link to open popup window at (132, 360) on xpath=//a[.='Open a popup window']
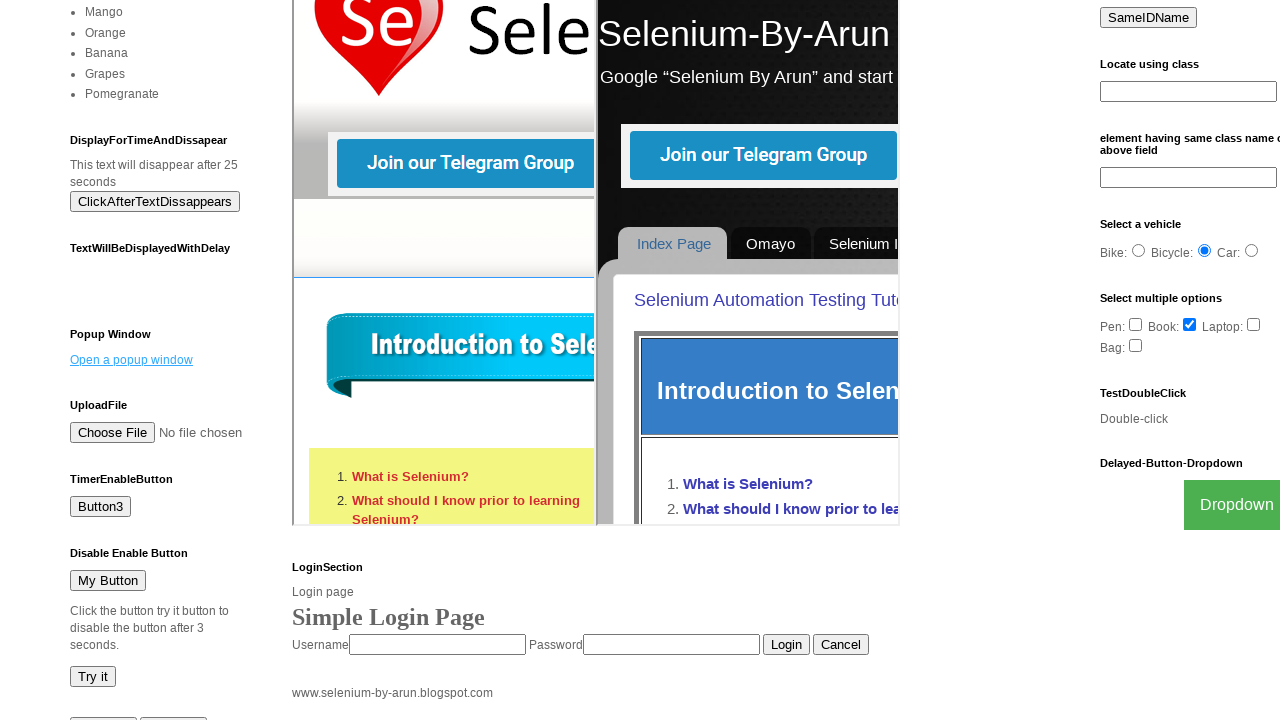

Switched to new popup page
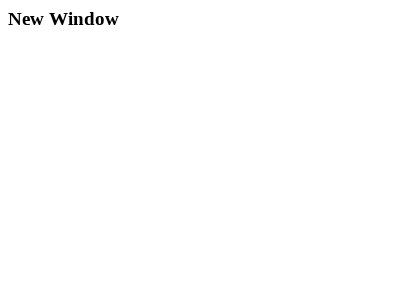

Popup page loaded successfully
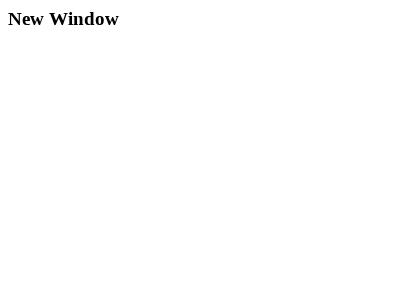

Closed the popup window
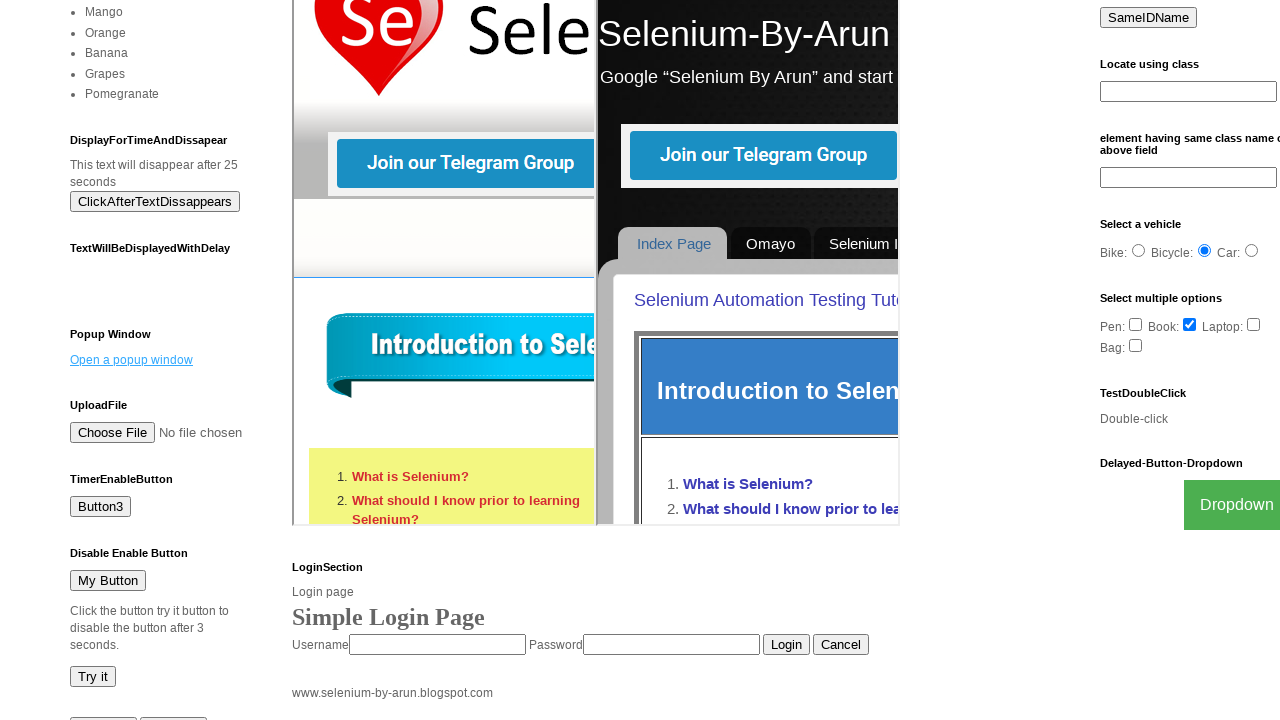

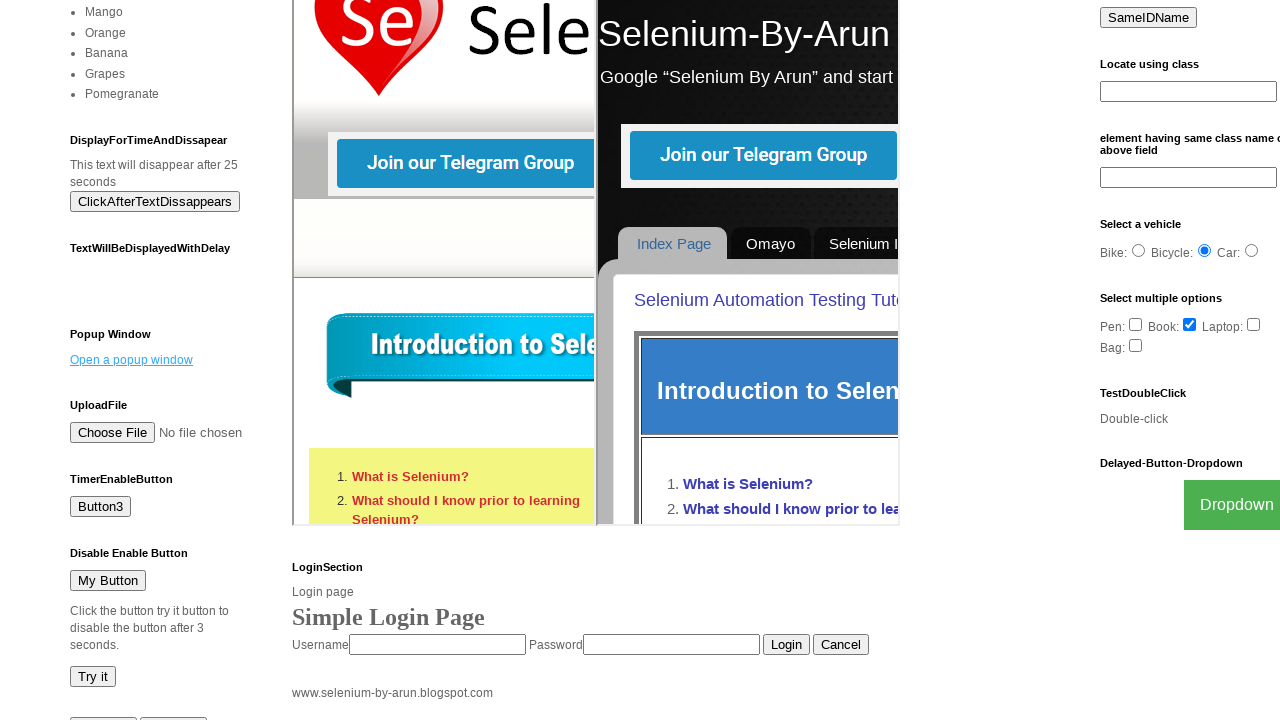